Tests filling out a practice form with personal information including name, email, gender, mobile number, subjects, hobbies, and address, then submits the form and verifies the success message.

Starting URL: https://demoqa.com/automation-practice-form

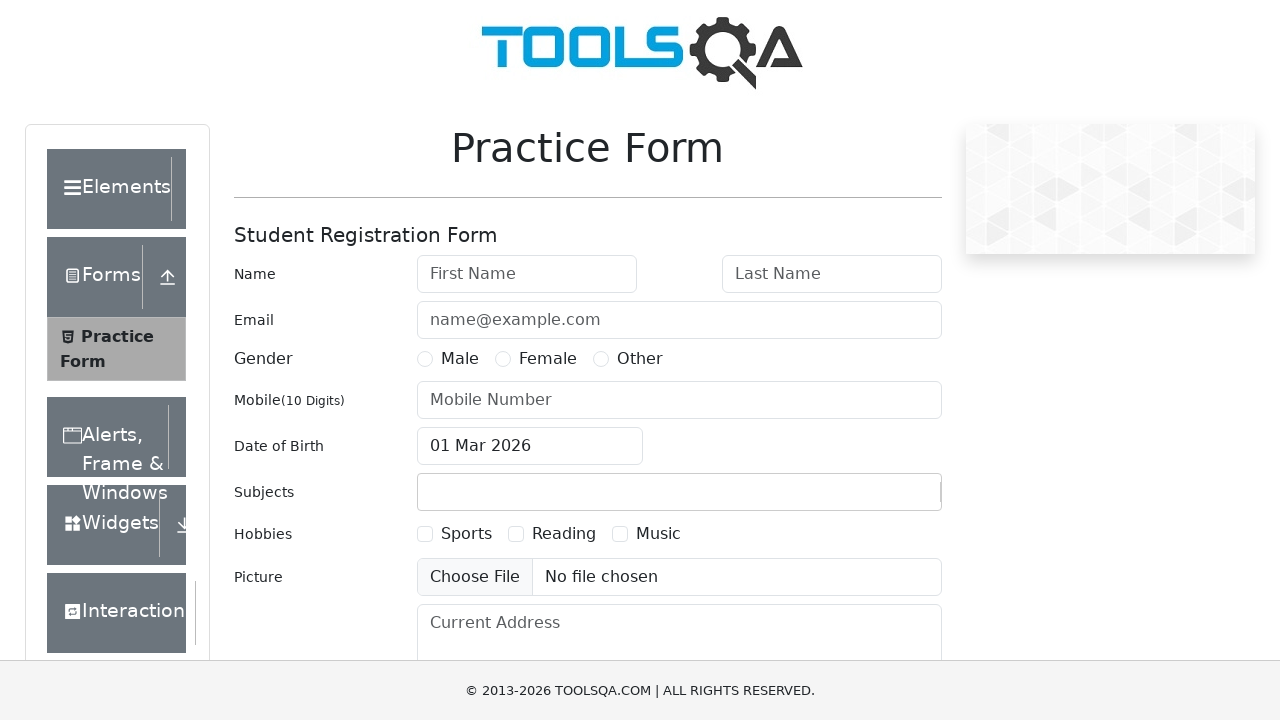

Clicked on First Name input field at (527, 274) on internal:attr=[placeholder="First Name"i]
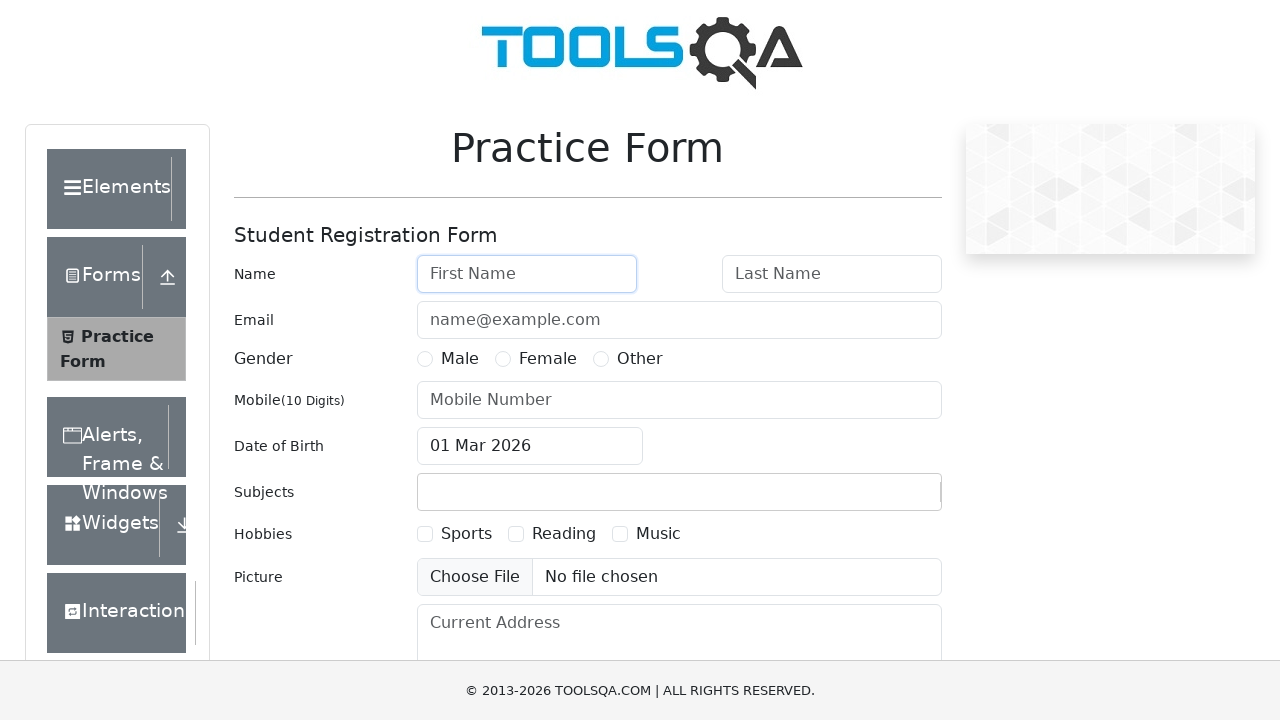

Filled First Name with 'Bobby' on internal:attr=[placeholder="First Name"i]
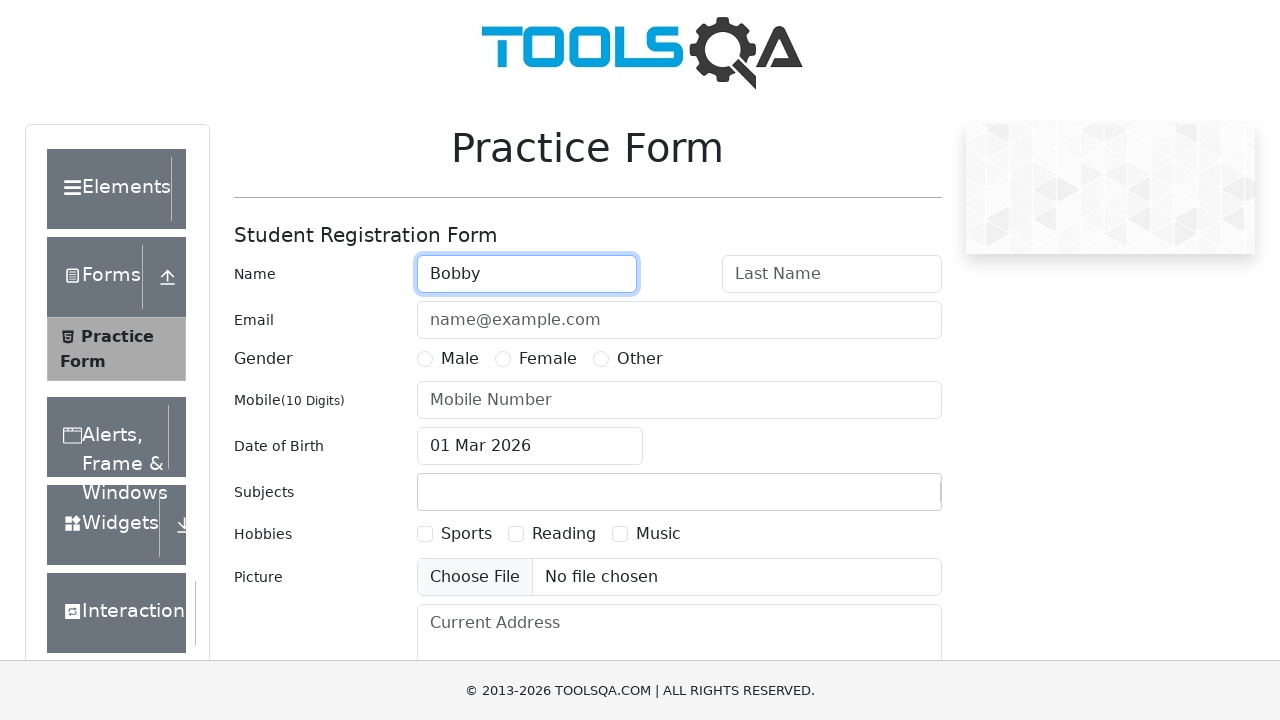

Clicked on Last Name input field at (832, 274) on internal:attr=[placeholder="Last Name"i]
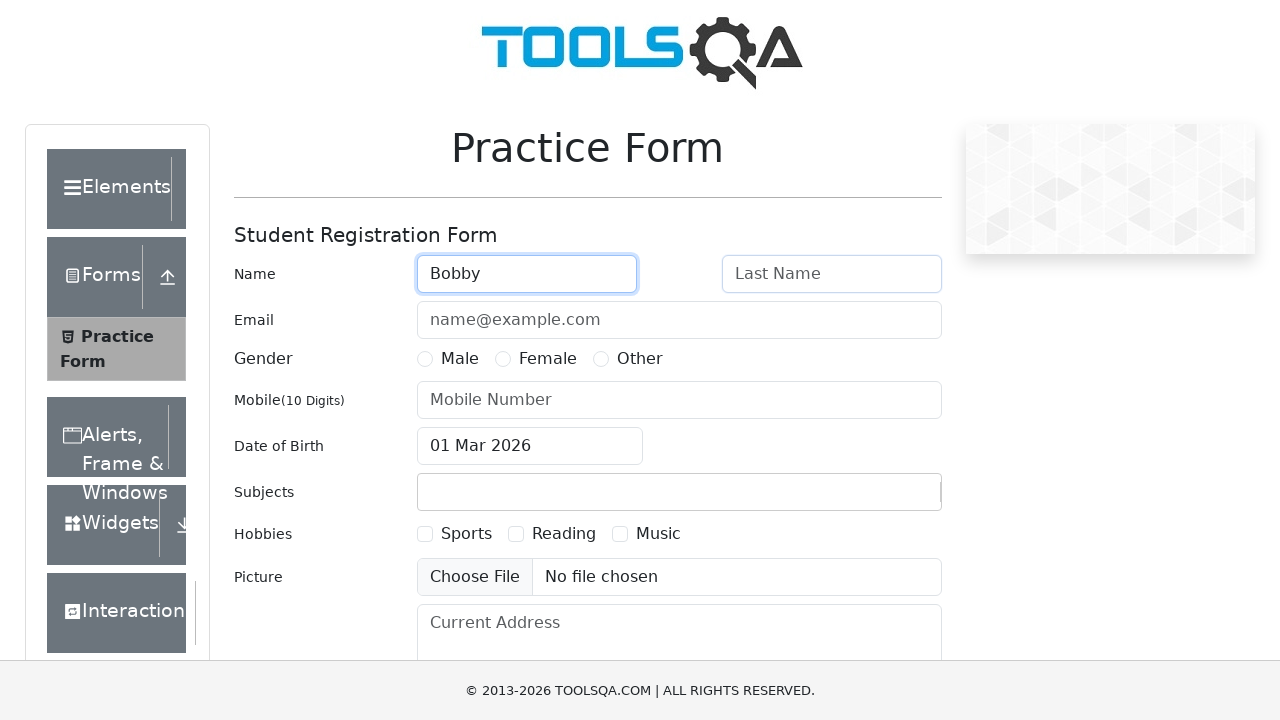

Filled Last Name with 'Stellar' on internal:attr=[placeholder="Last Name"i]
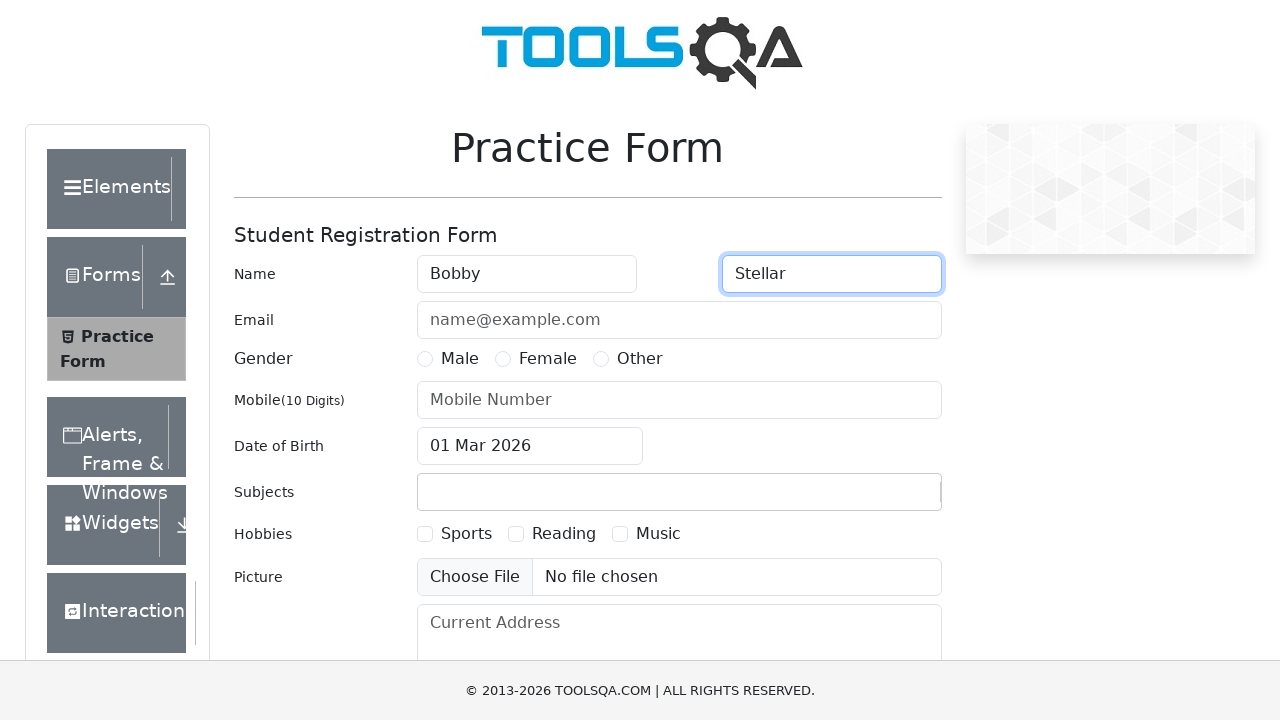

Clicked on Email input field at (679, 320) on internal:attr=[placeholder="name@example.com"i]
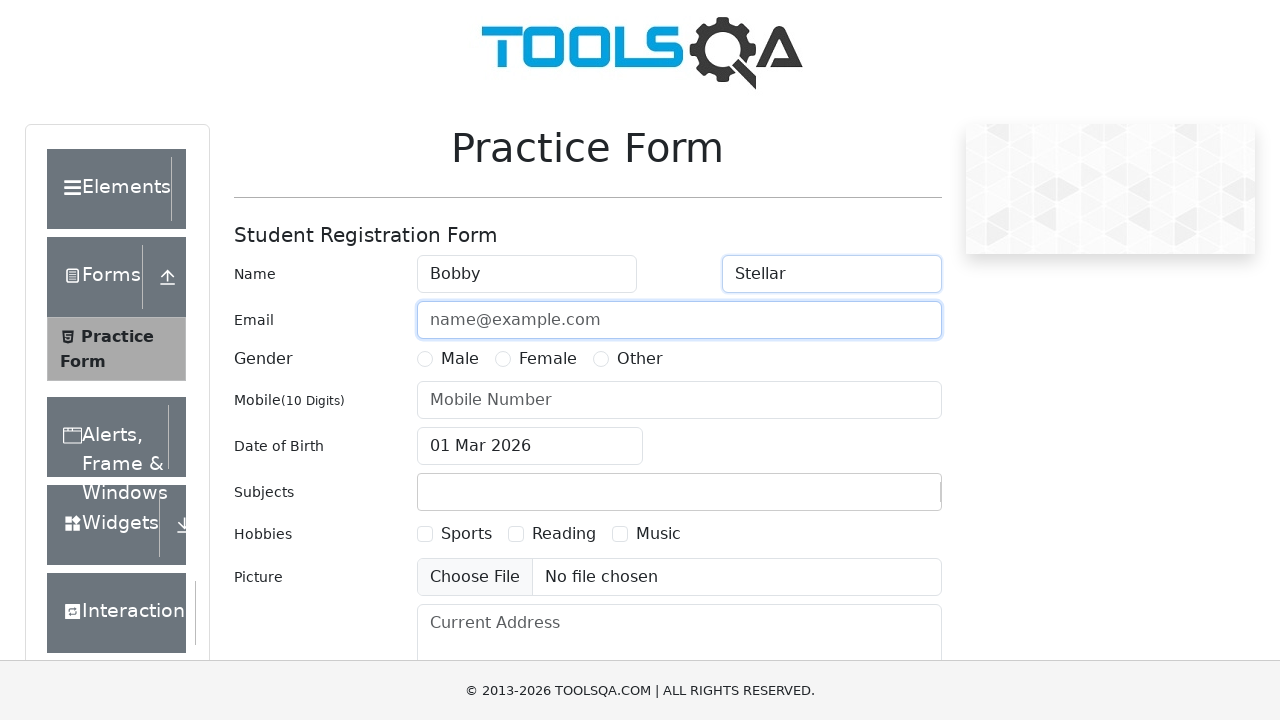

Filled Email with 'ex_email@gmail.com' on internal:attr=[placeholder="name@example.com"i]
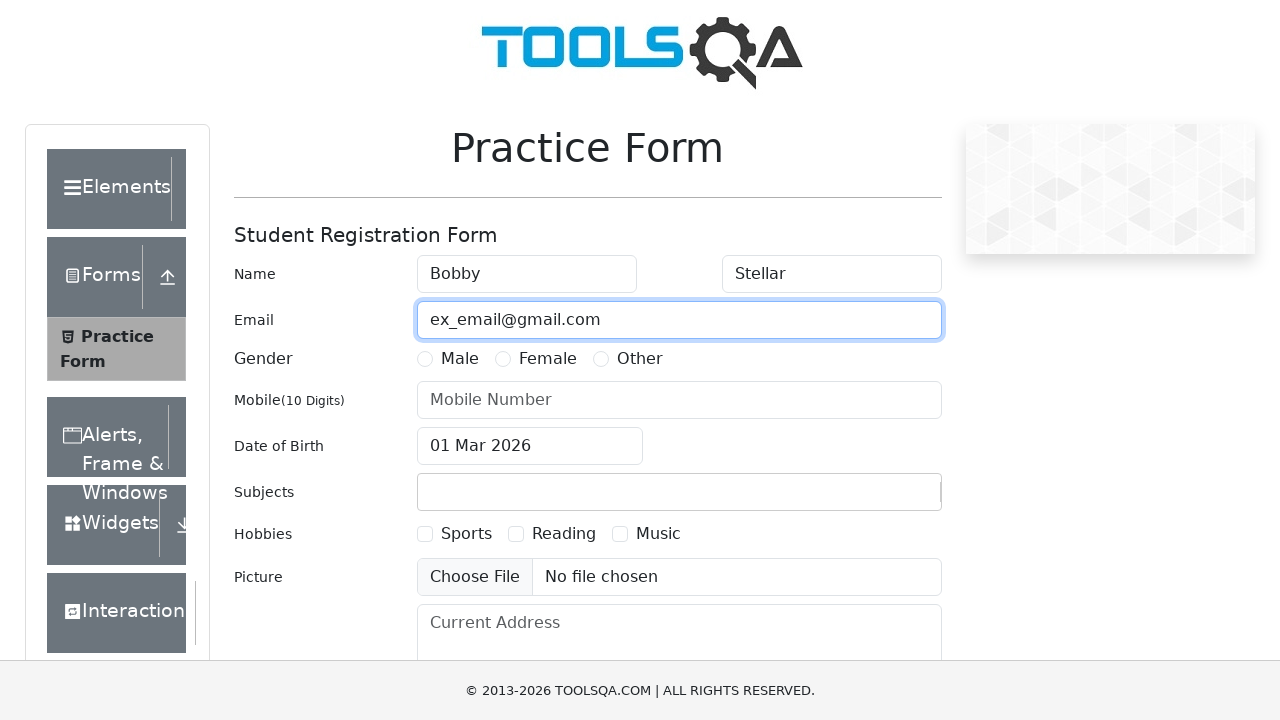

Selected 'Other' gender option at (640, 359) on internal:text="Other"i
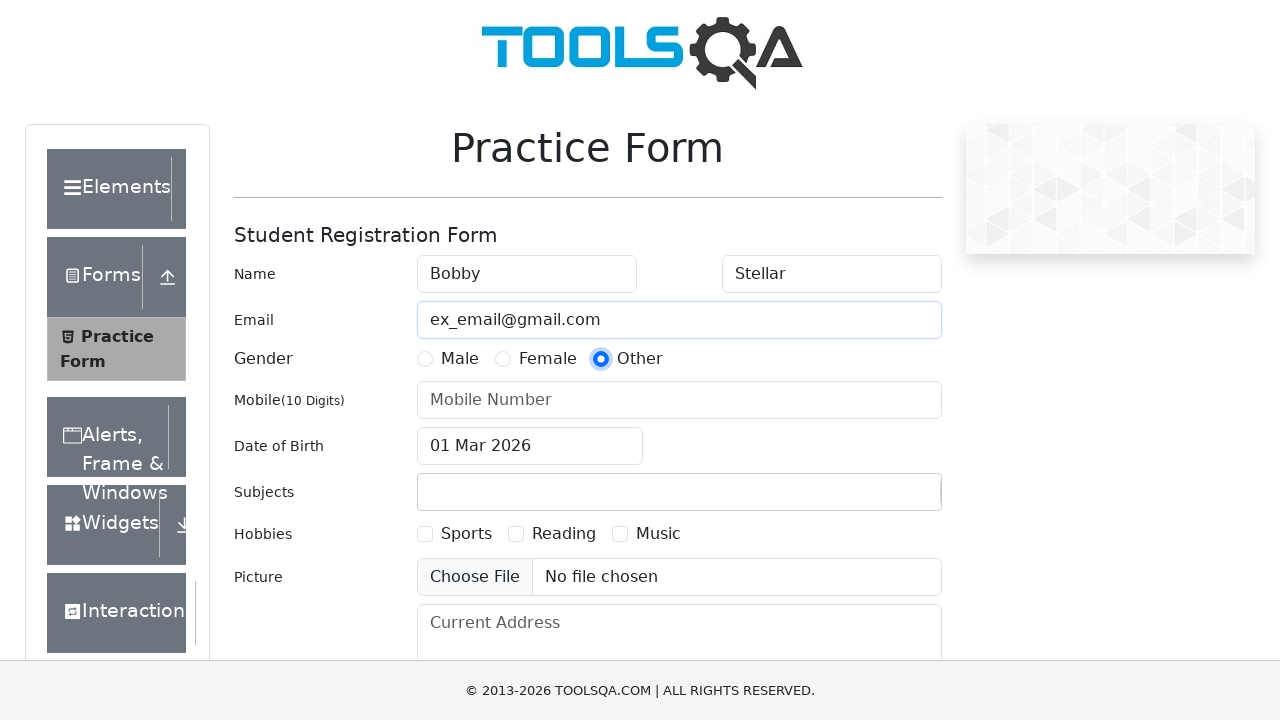

Clicked on Mobile Number input field at (679, 400) on internal:attr=[placeholder="Mobile Number"i]
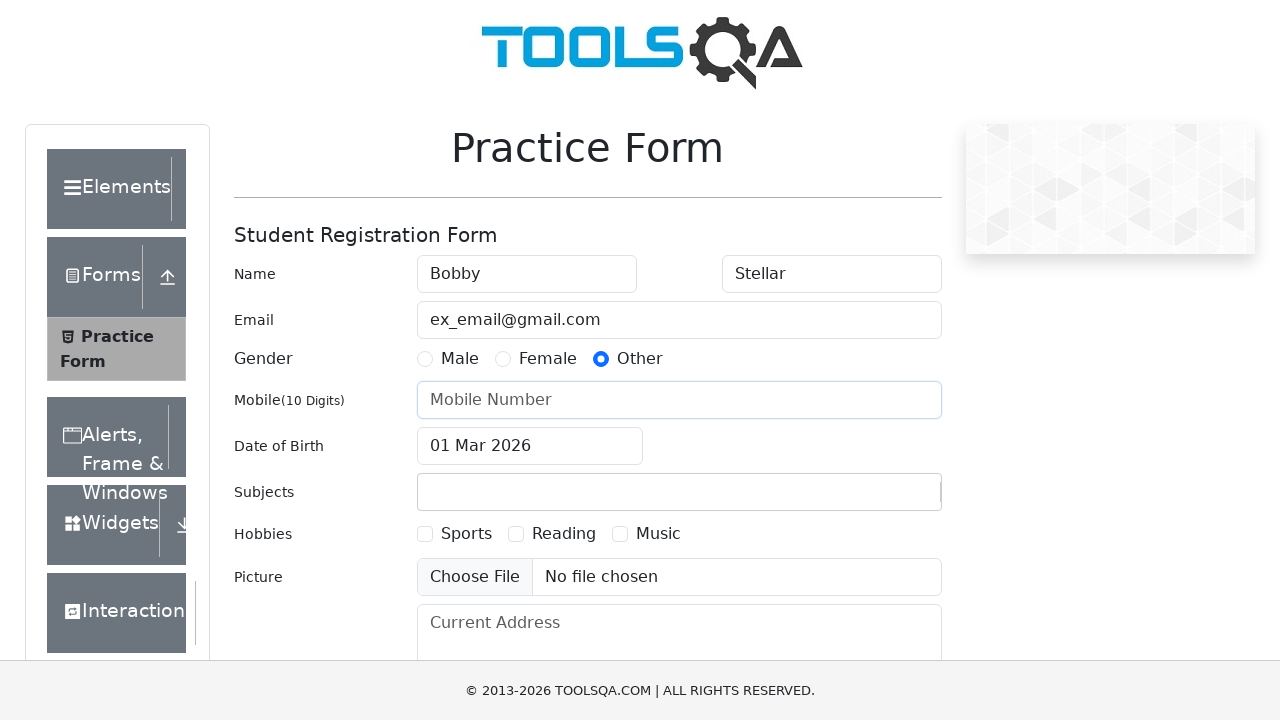

Filled Mobile Number with '1233211231' on internal:attr=[placeholder="Mobile Number"i]
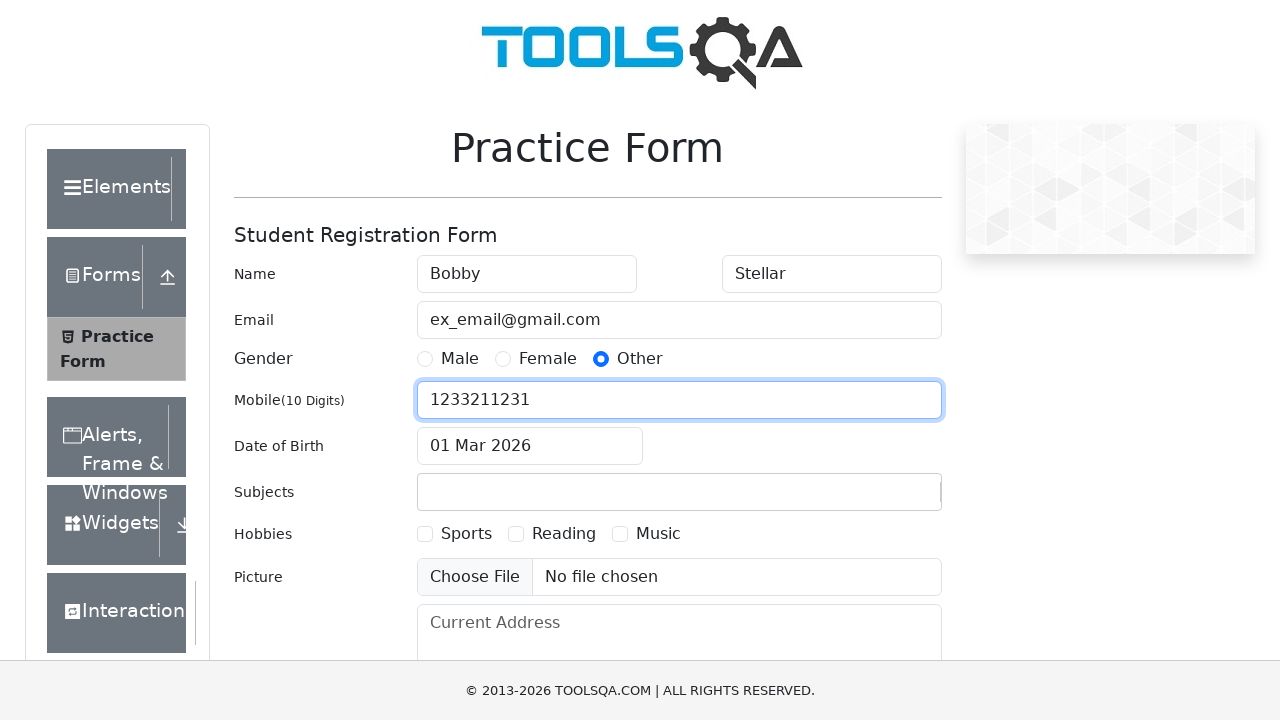

Clicked on Date of Birth input field at (530, 446) on #dateOfBirthInput
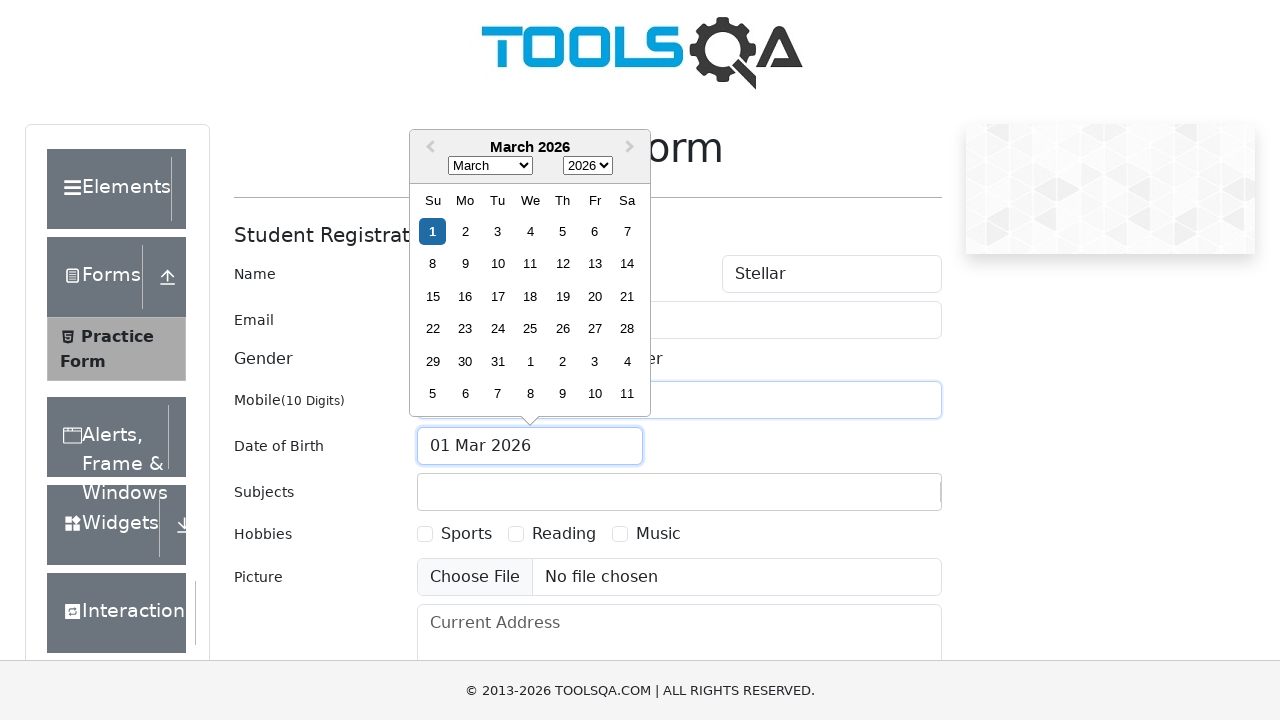

Clicked on Subjects input field at (679, 492) on .subjects-auto-complete__value-container
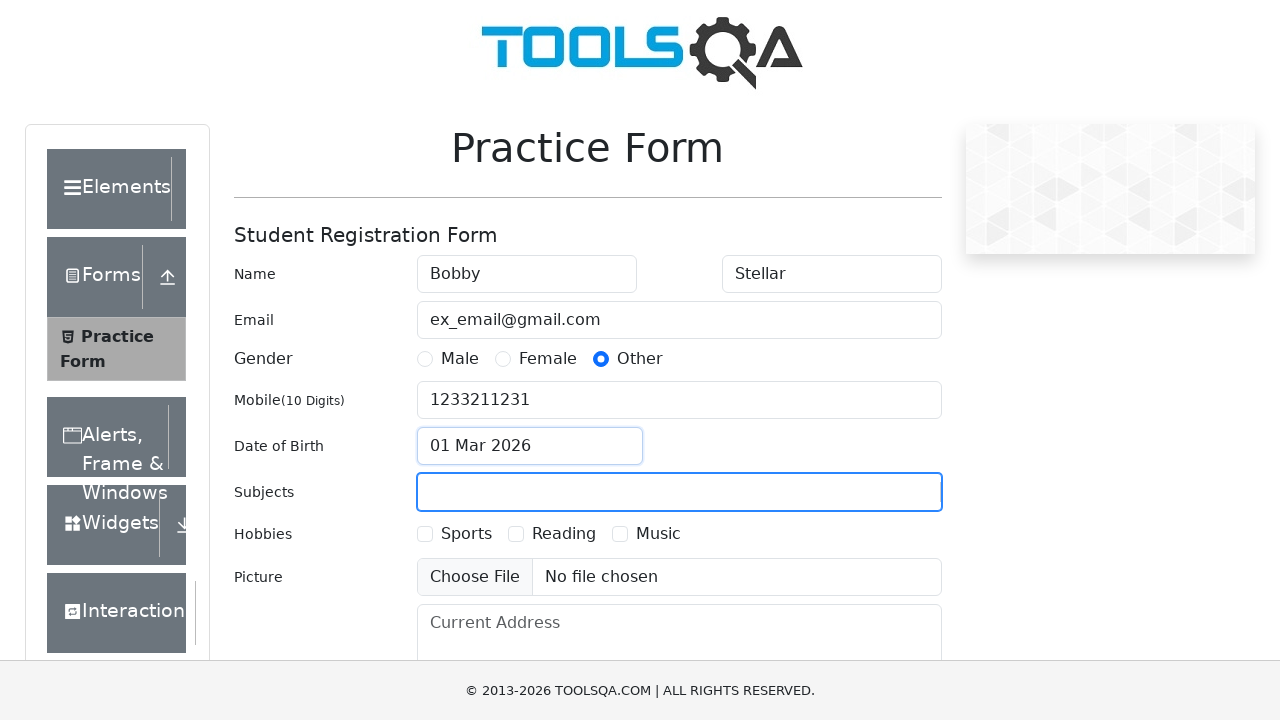

Filled Subjects input with 'Math' on #subjectsInput
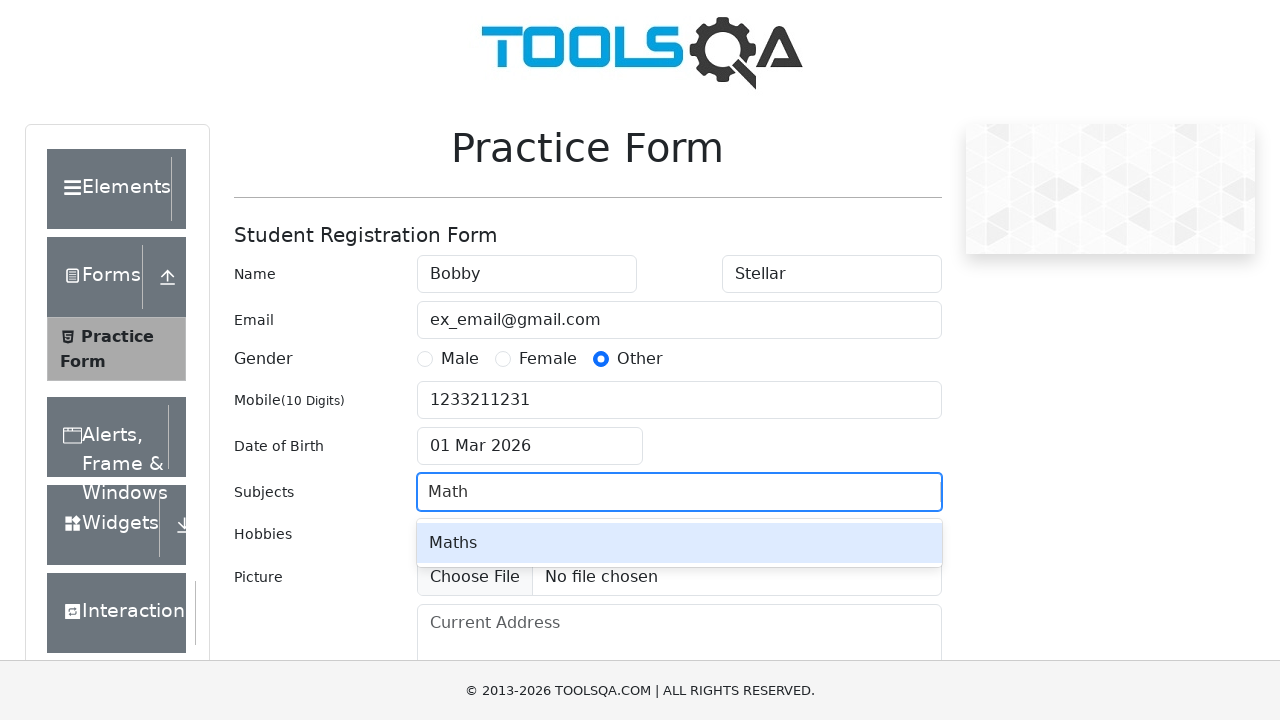

Selected 'Math' from subjects dropdown at (679, 543) on #react-select-2-option-0
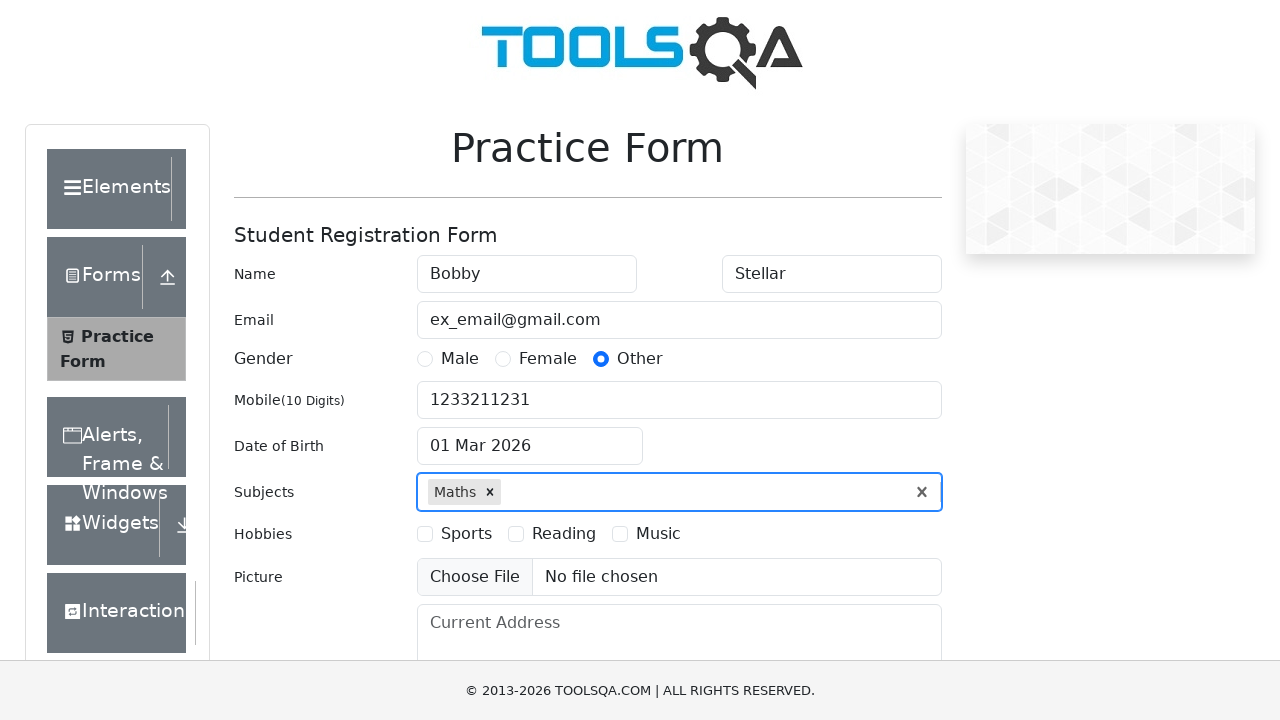

Selected 'Sports' hobby at (466, 534) on internal:text="Sports"i
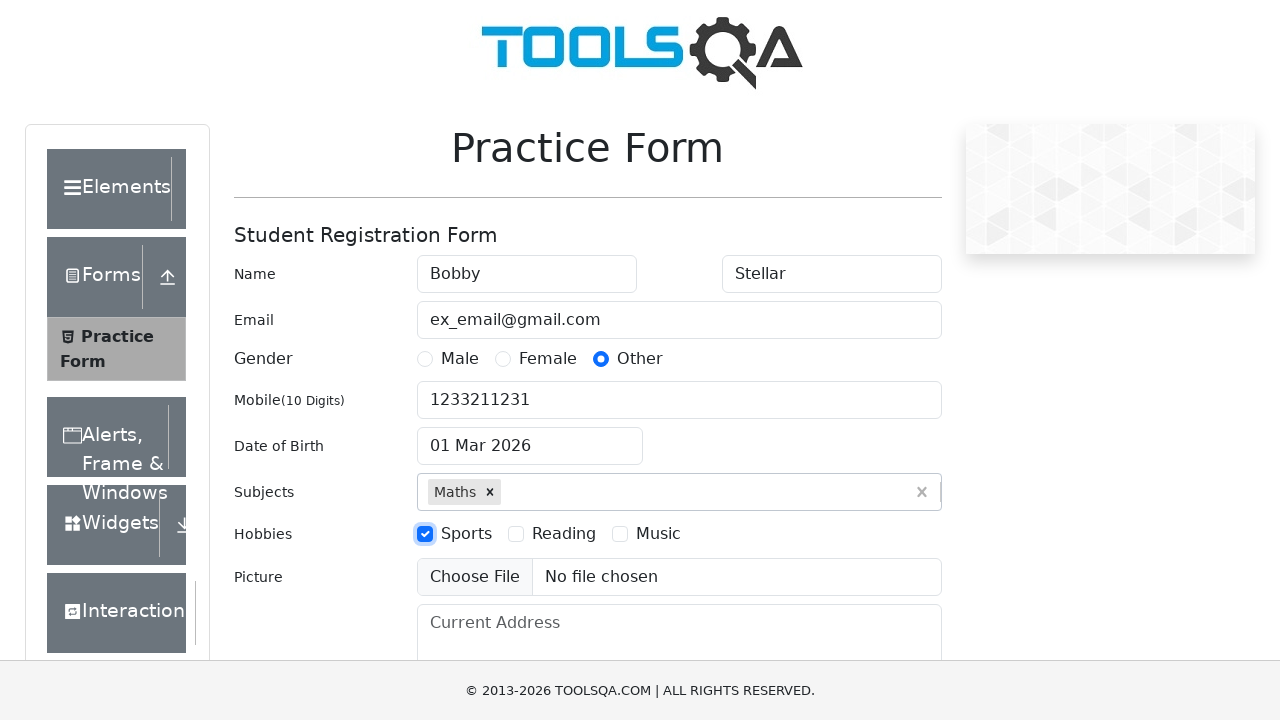

Selected 'Reading' hobby at (564, 534) on internal:text="Reading"i
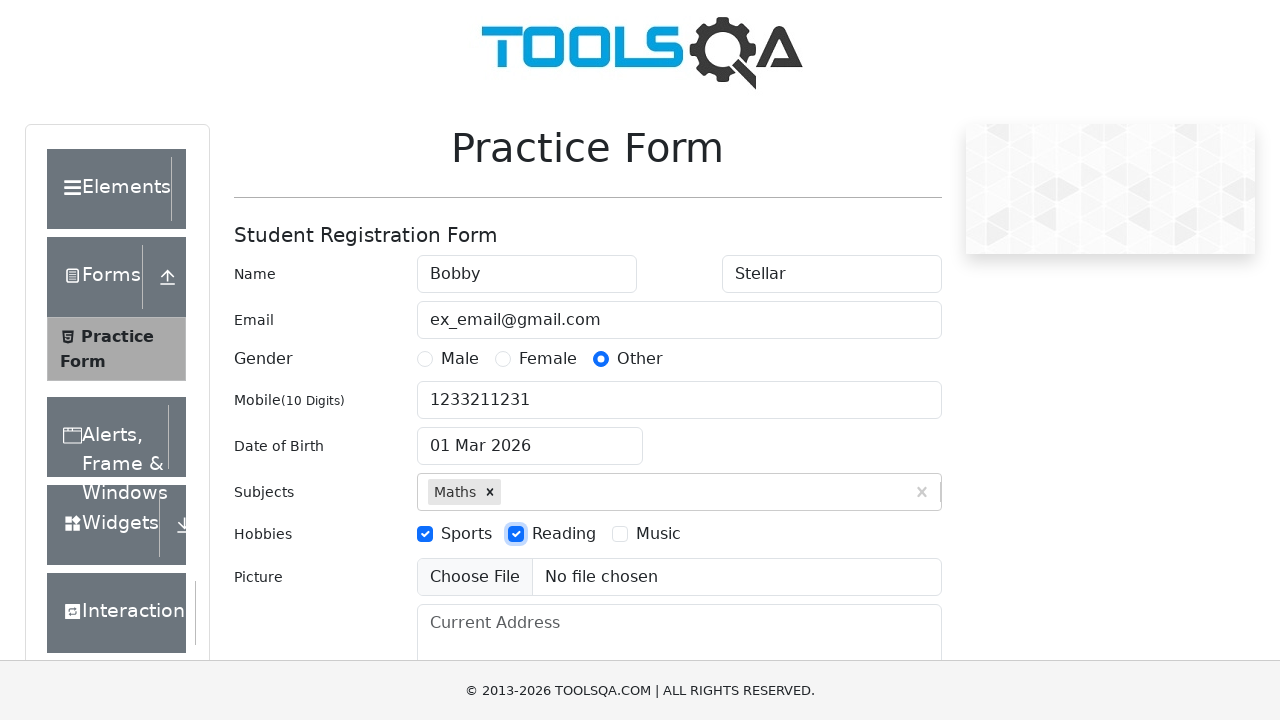

Selected 'Music' hobby at (658, 534) on internal:text="Music"i
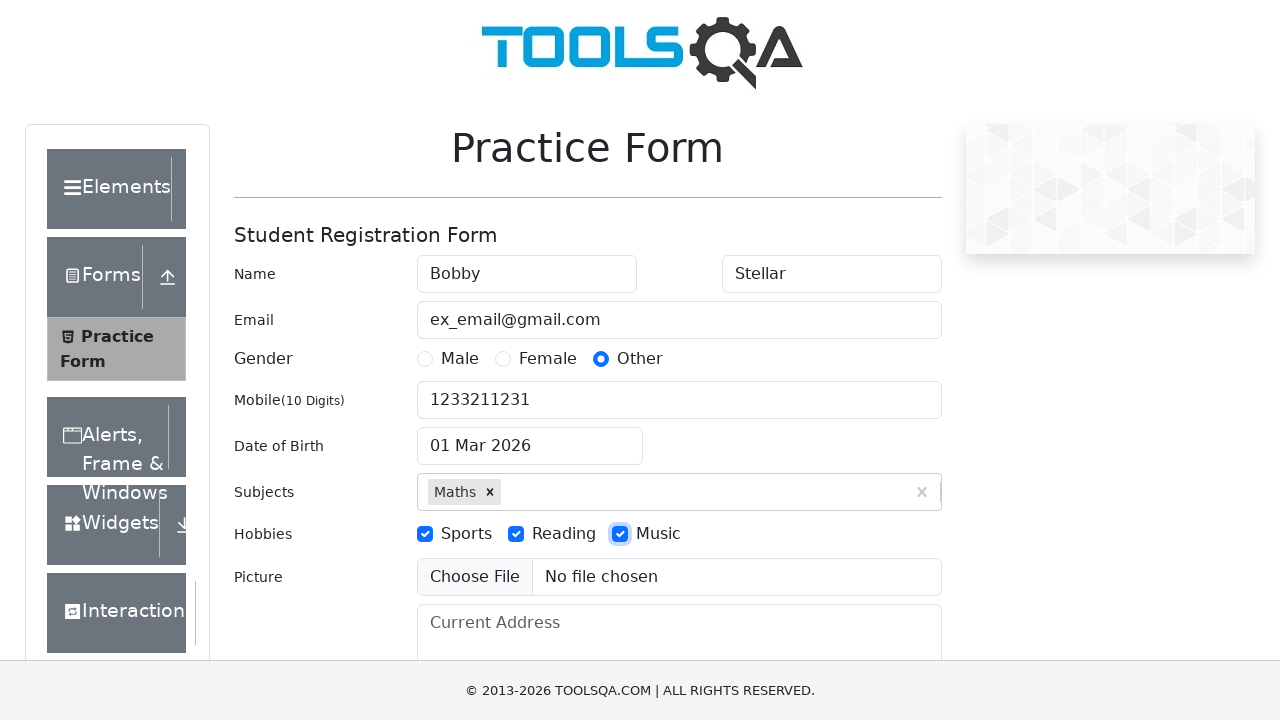

Clicked on Current Address input field at (679, 654) on internal:attr=[placeholder="Current Address"i]
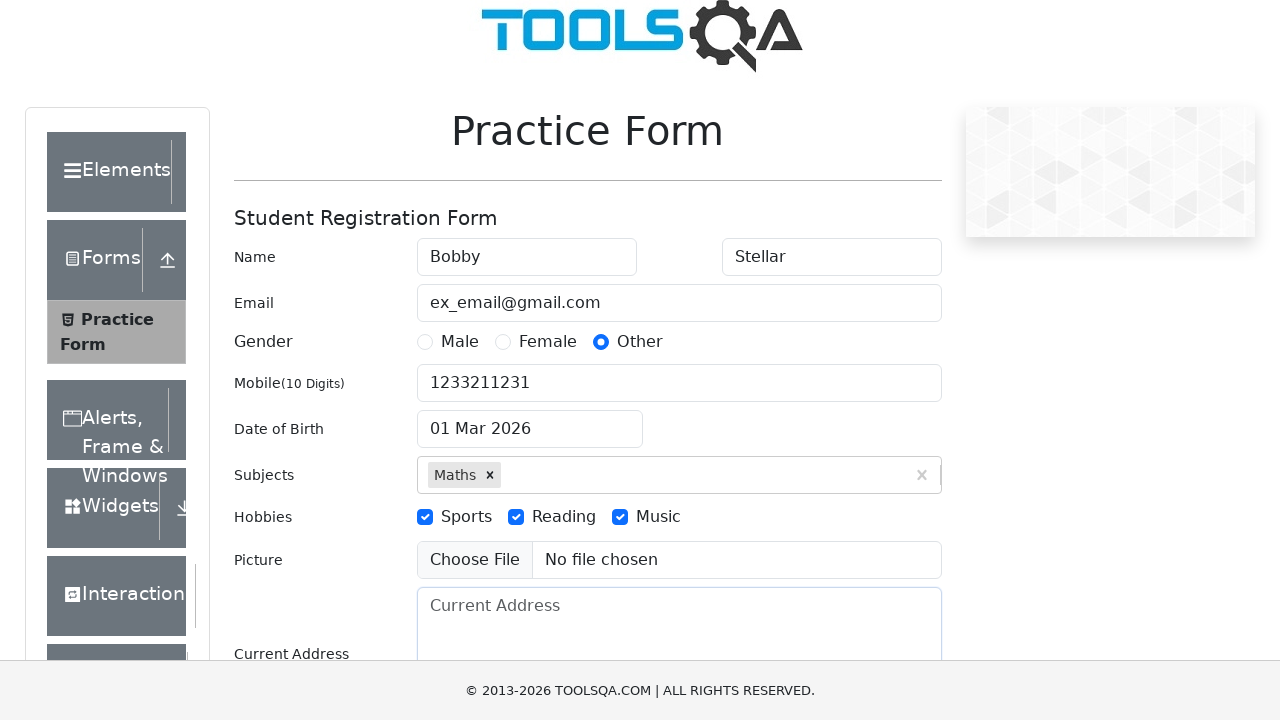

Filled Current Address with 'av. North, 5' on internal:attr=[placeholder="Current Address"i]
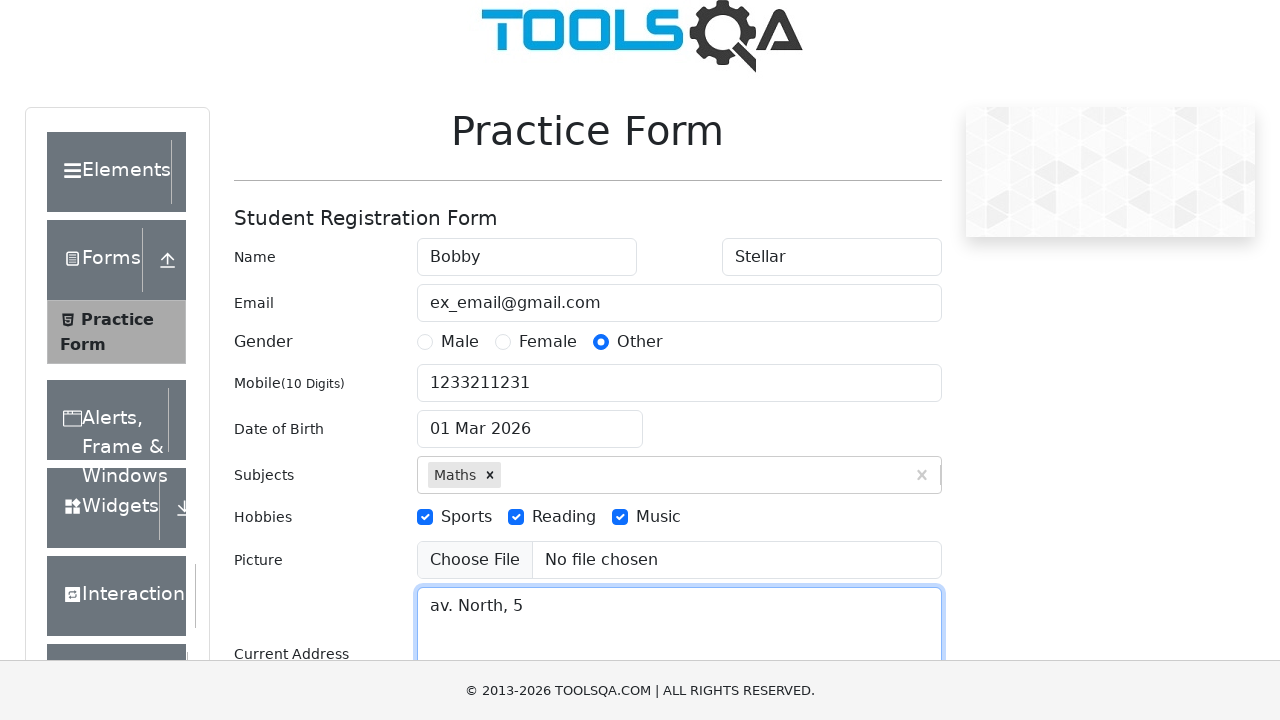

Clicked Submit button to submit the form at (885, 499) on #submit
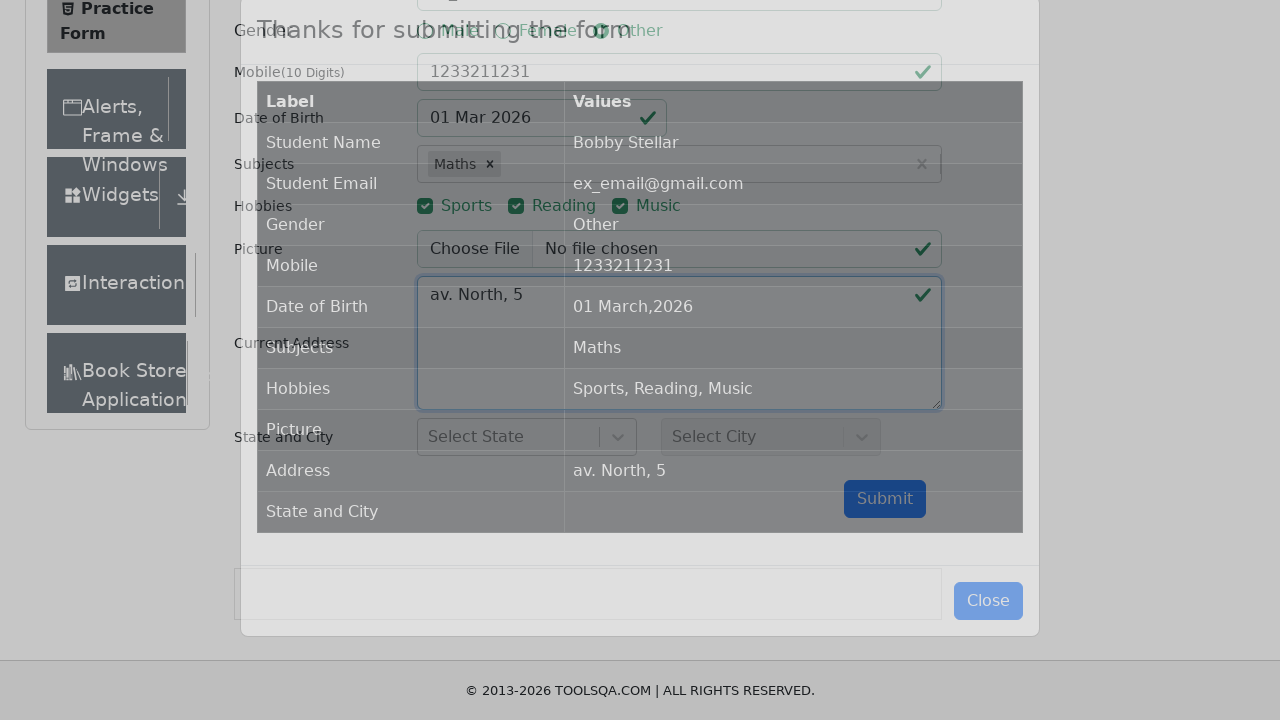

Success modal appeared
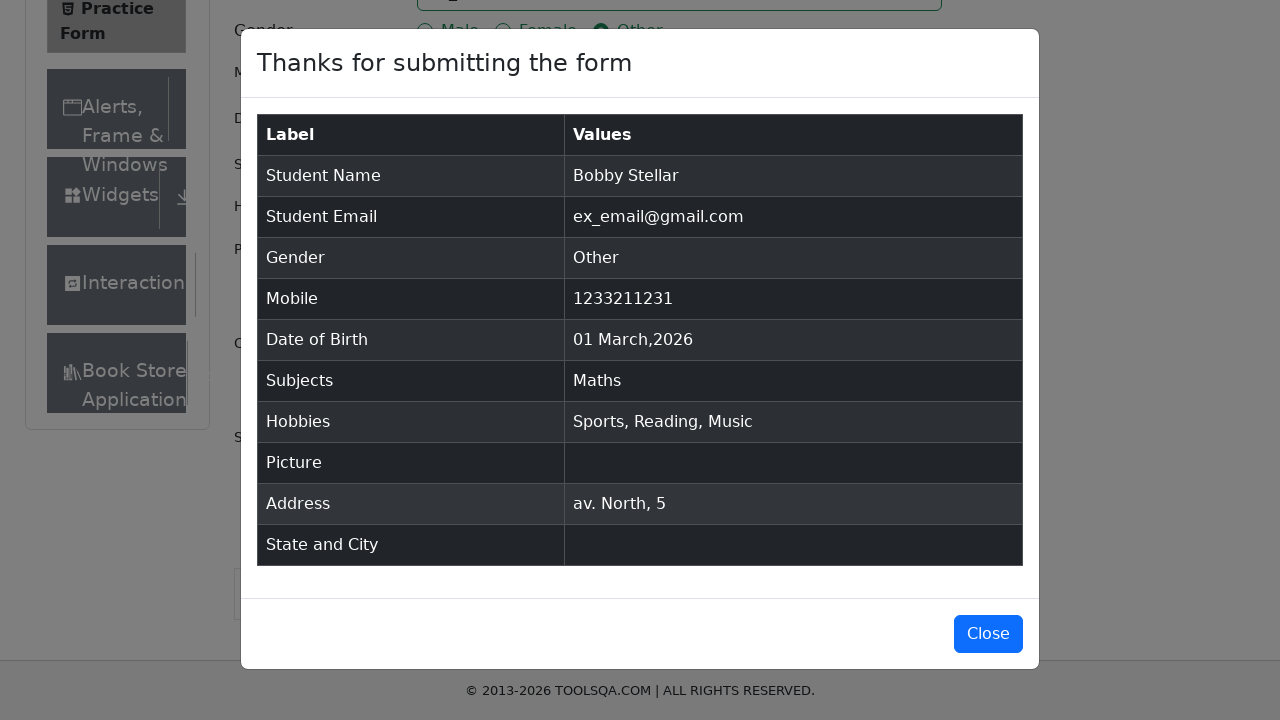

Clicked Close button to close the modal at (988, 634) on #closeLargeModal
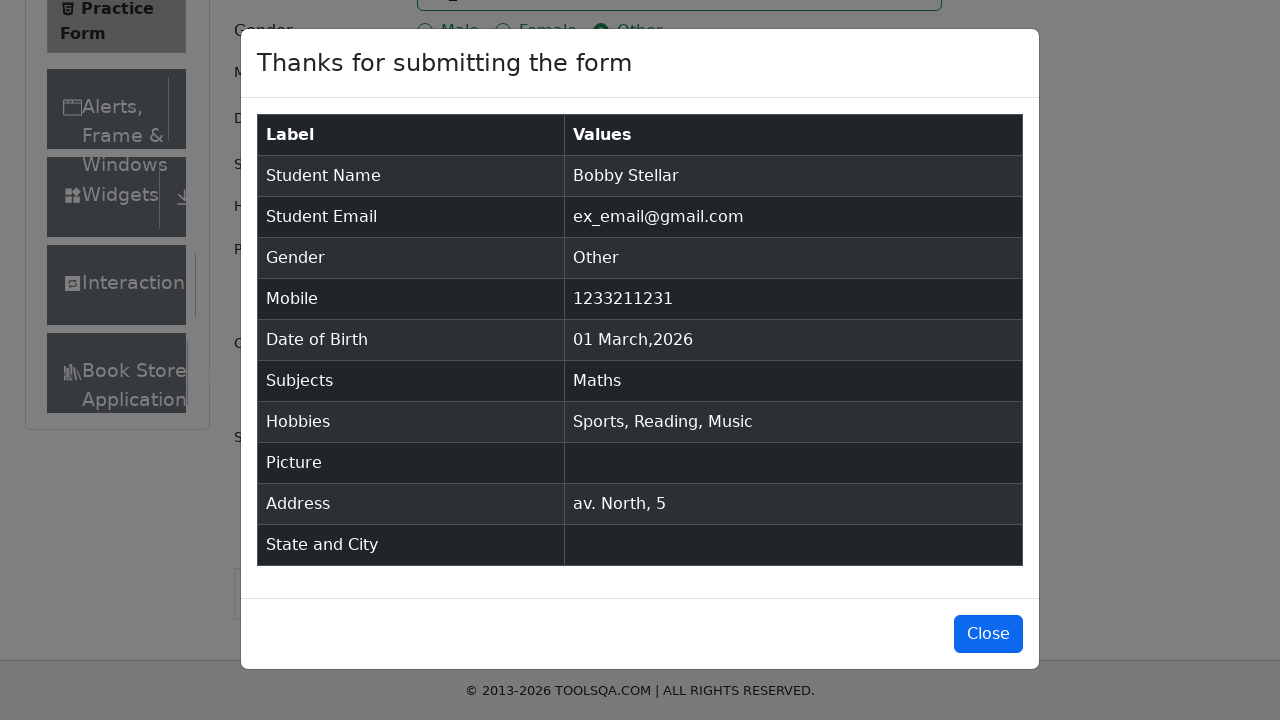

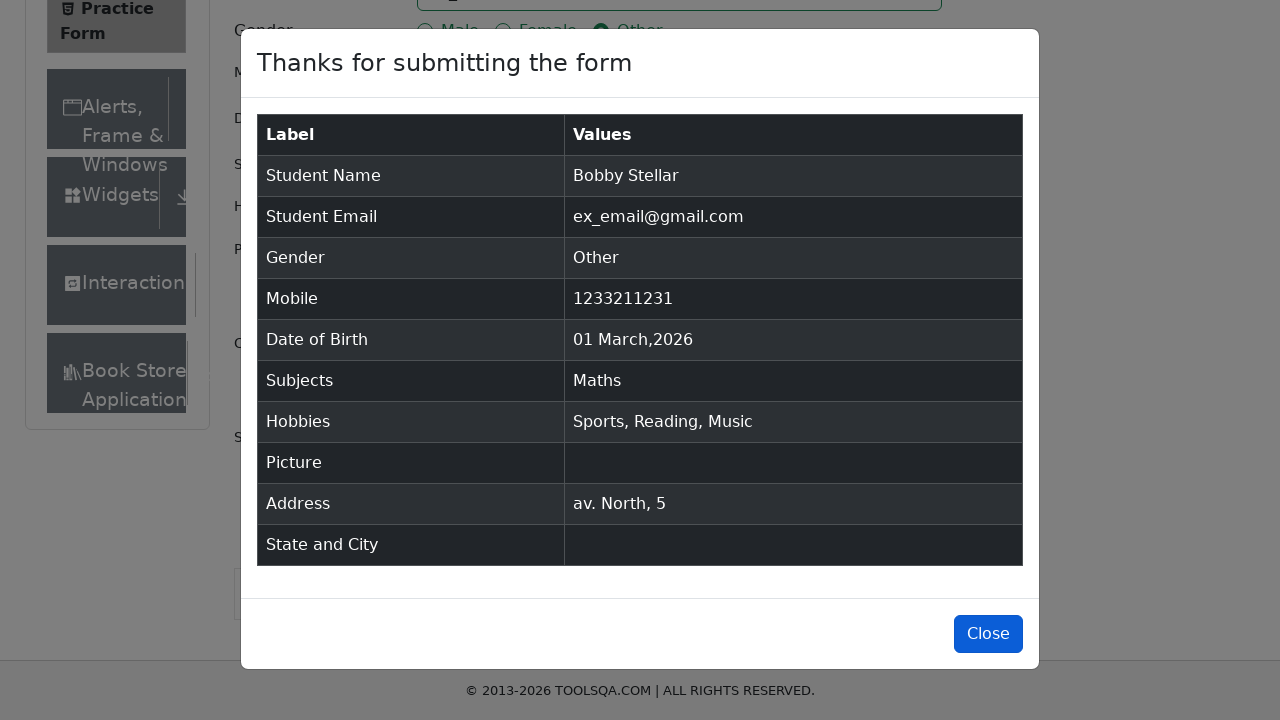